Tests multi-select dropdown functionality by selecting multiple options using different methods (by index, value, and visible text) and then deselecting all

Starting URL: https://practice.cydeo.com/dropdown

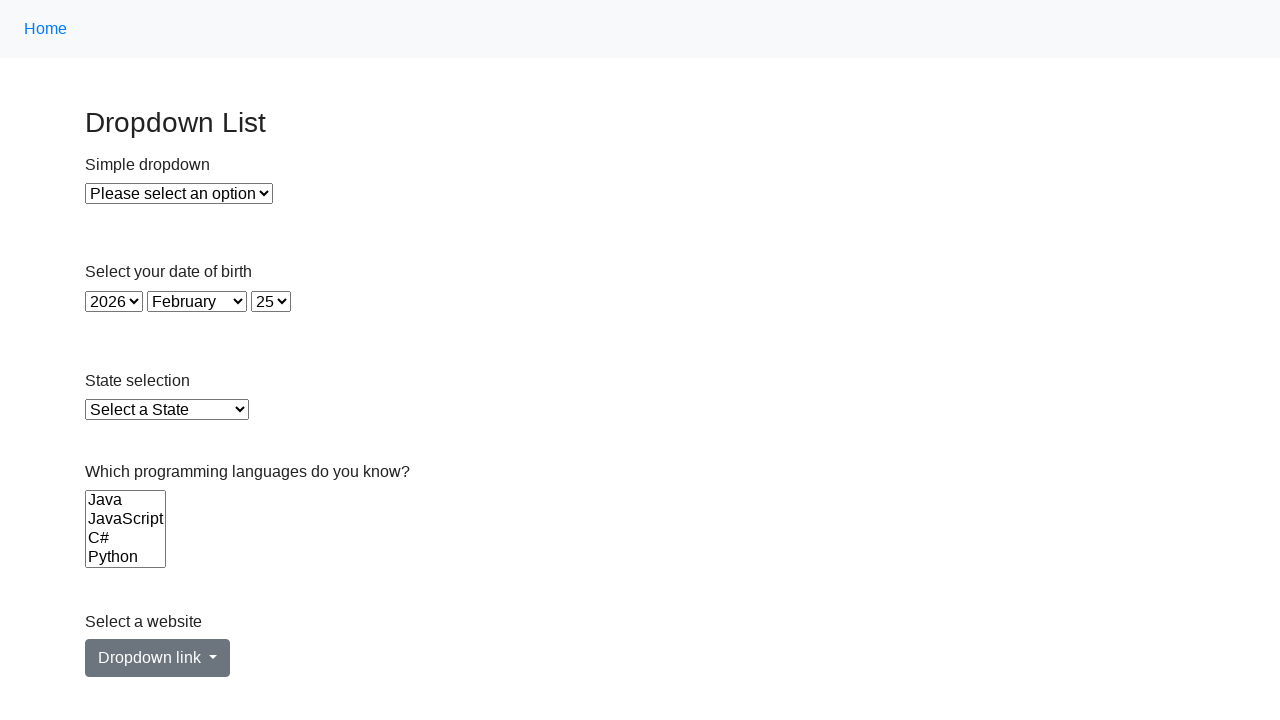

Located multi-select dropdown element for Languages
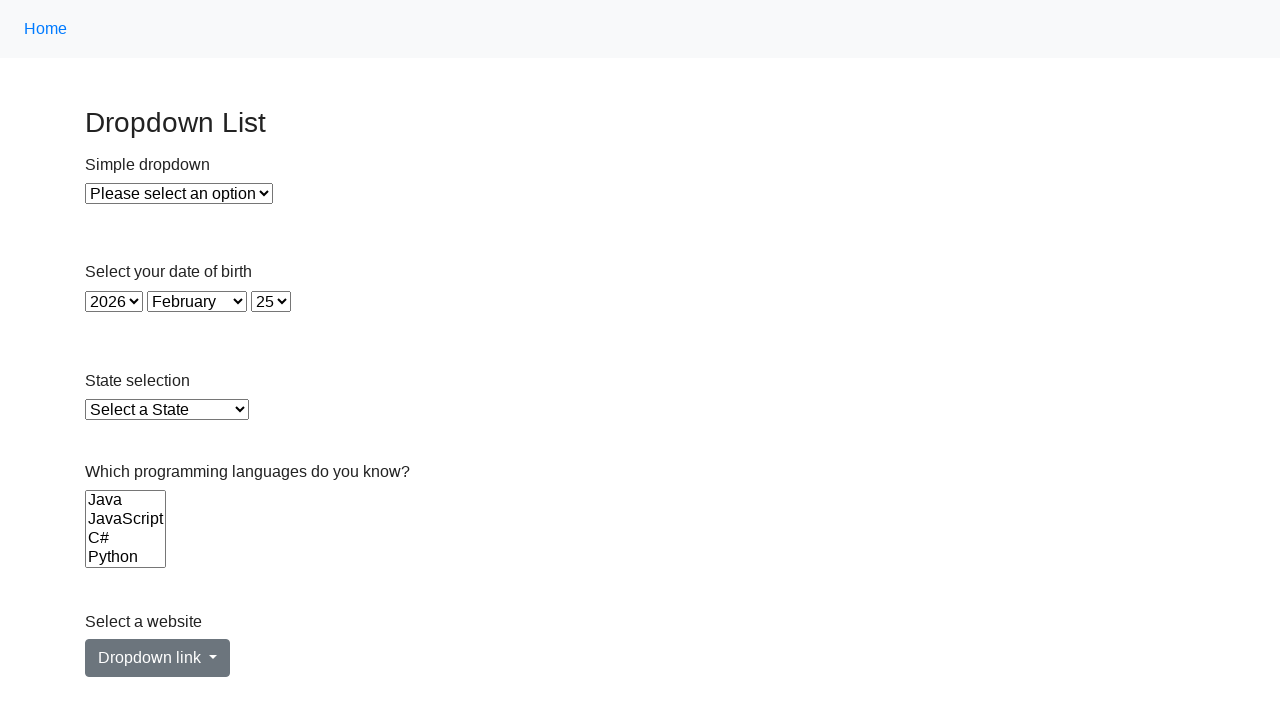

Selected option by index 2 (3rd option) from Languages dropdown on select[name='Languages']
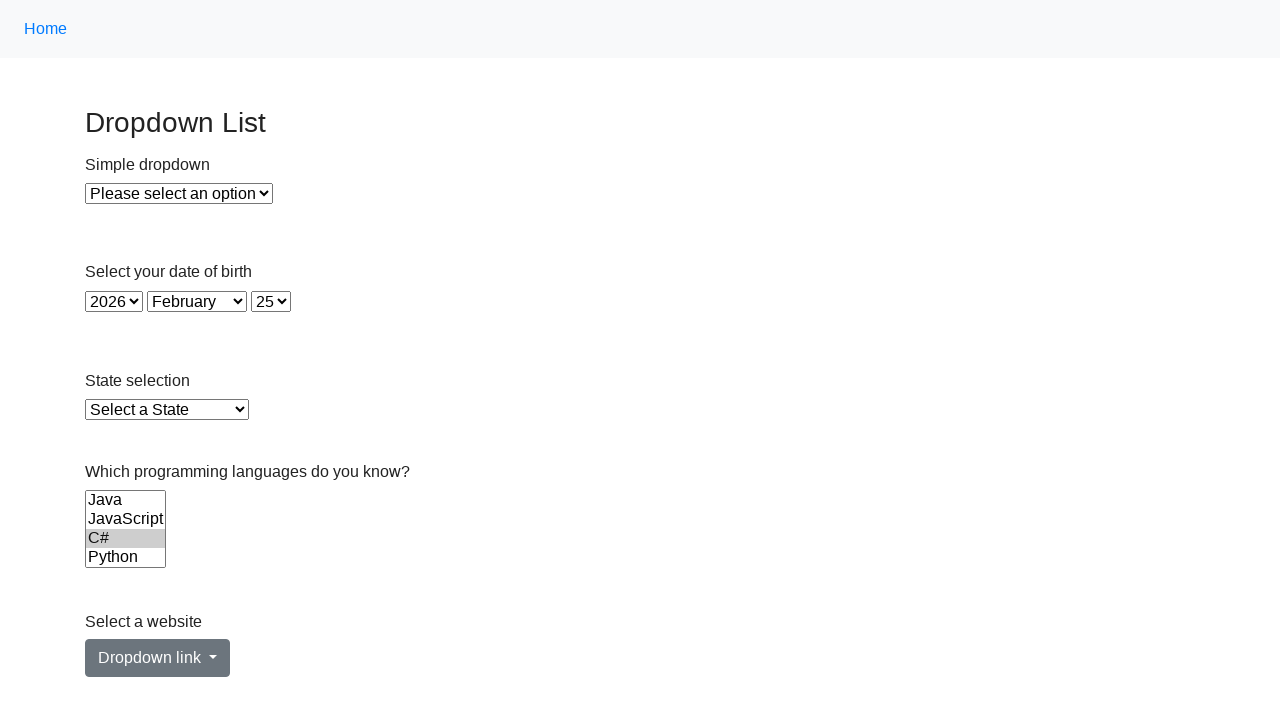

Selected Ruby option by value from Languages dropdown on select[name='Languages']
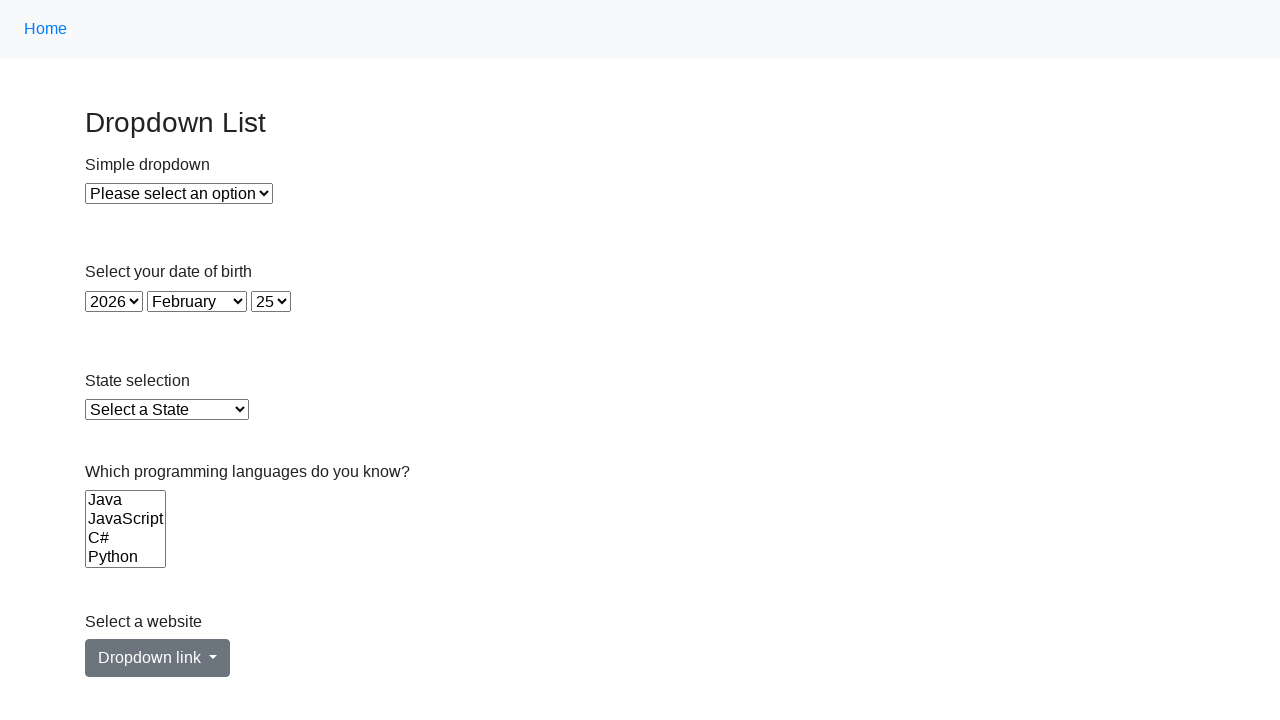

Selected Python option by visible text from Languages dropdown on select[name='Languages']
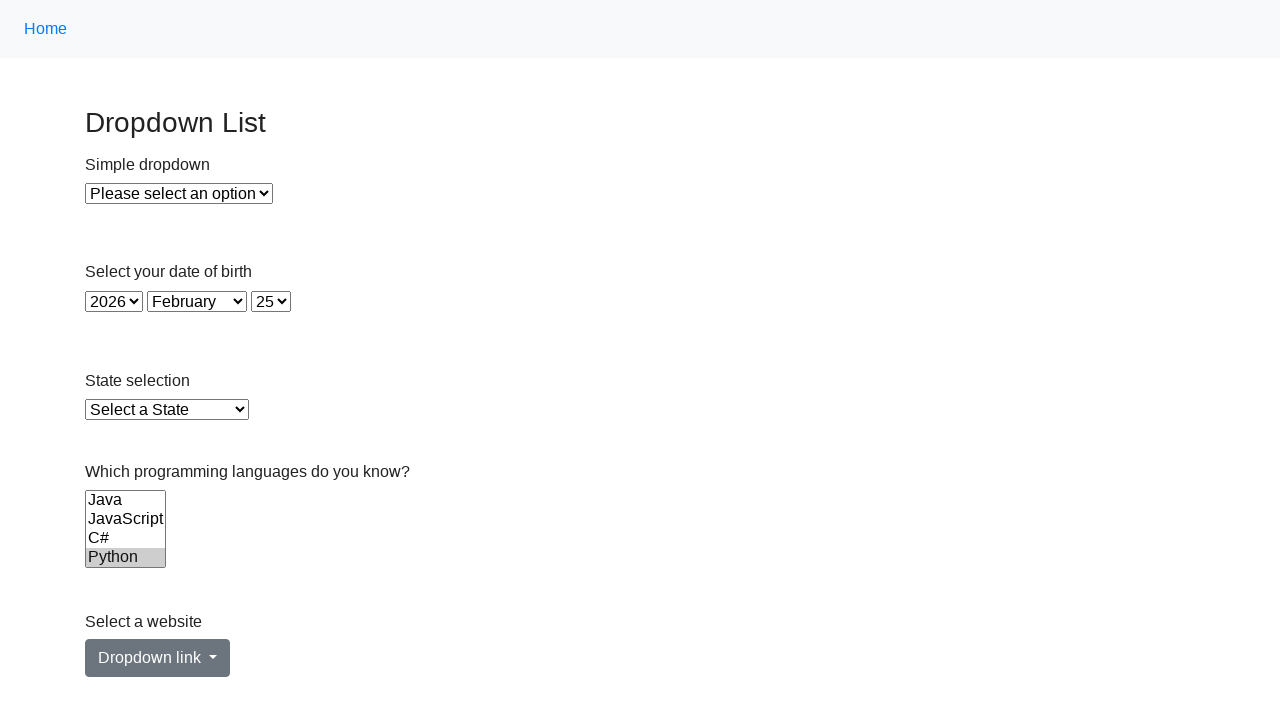

Deselected all options from Languages dropdown on select[name='Languages']
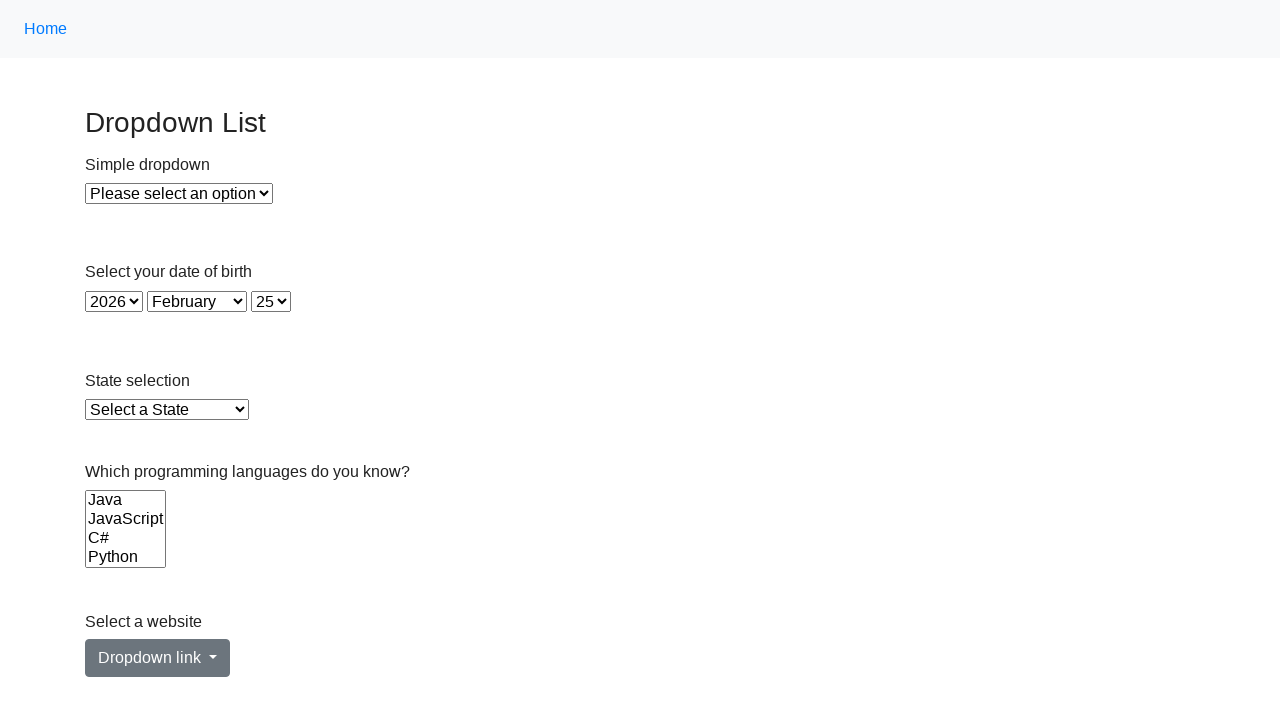

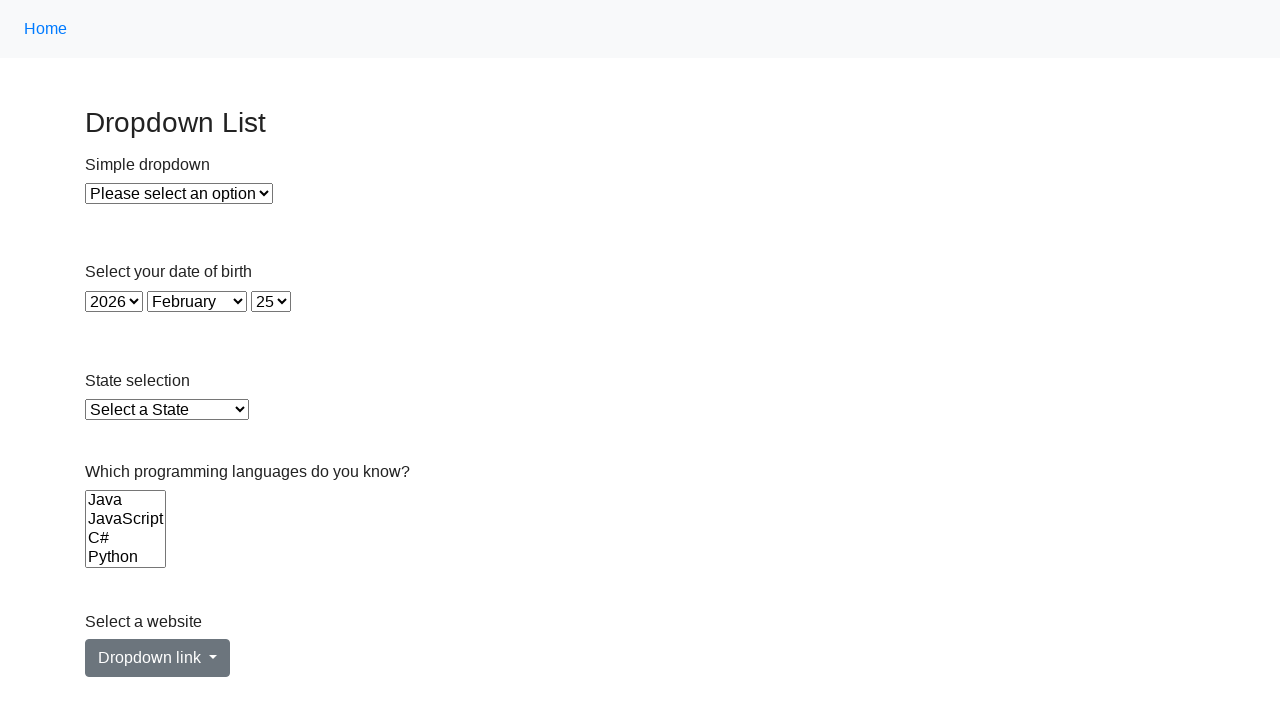